Tests registration form by filling out first name, last name, and email fields, then submitting and verifying successful registration message

Starting URL: http://suninjuly.github.io/registration1.html

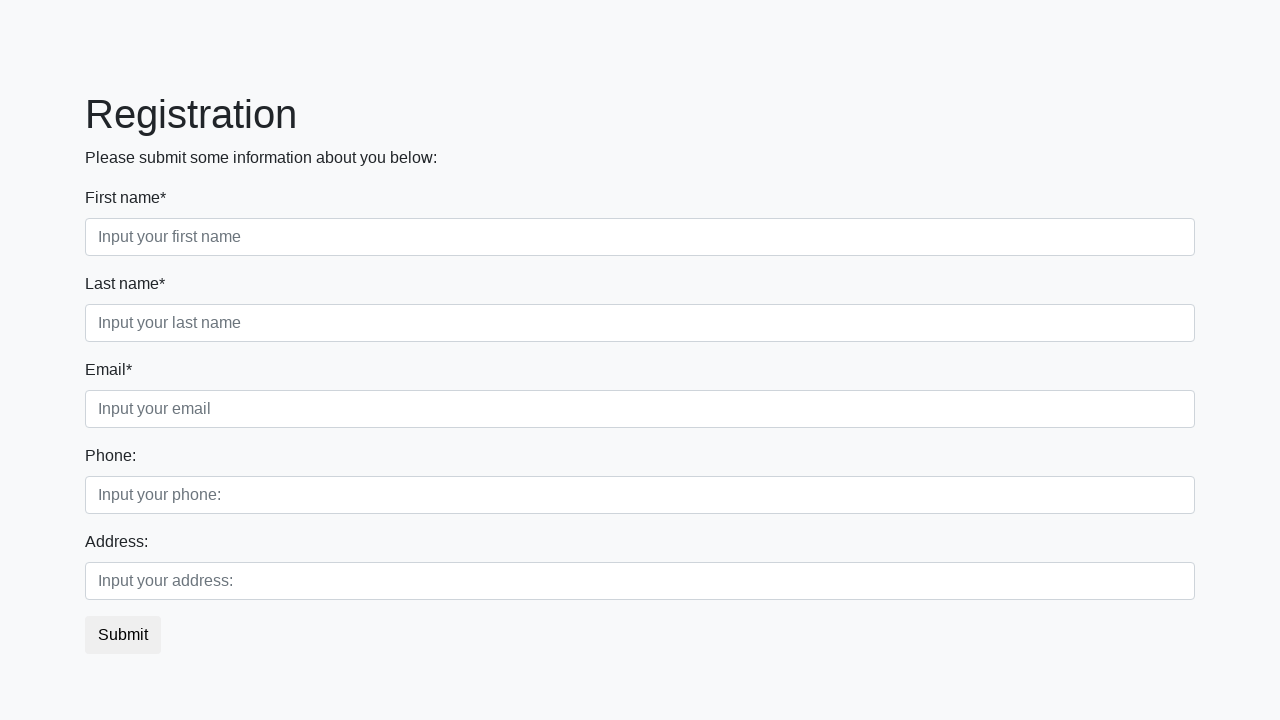

Navigated to registration form page
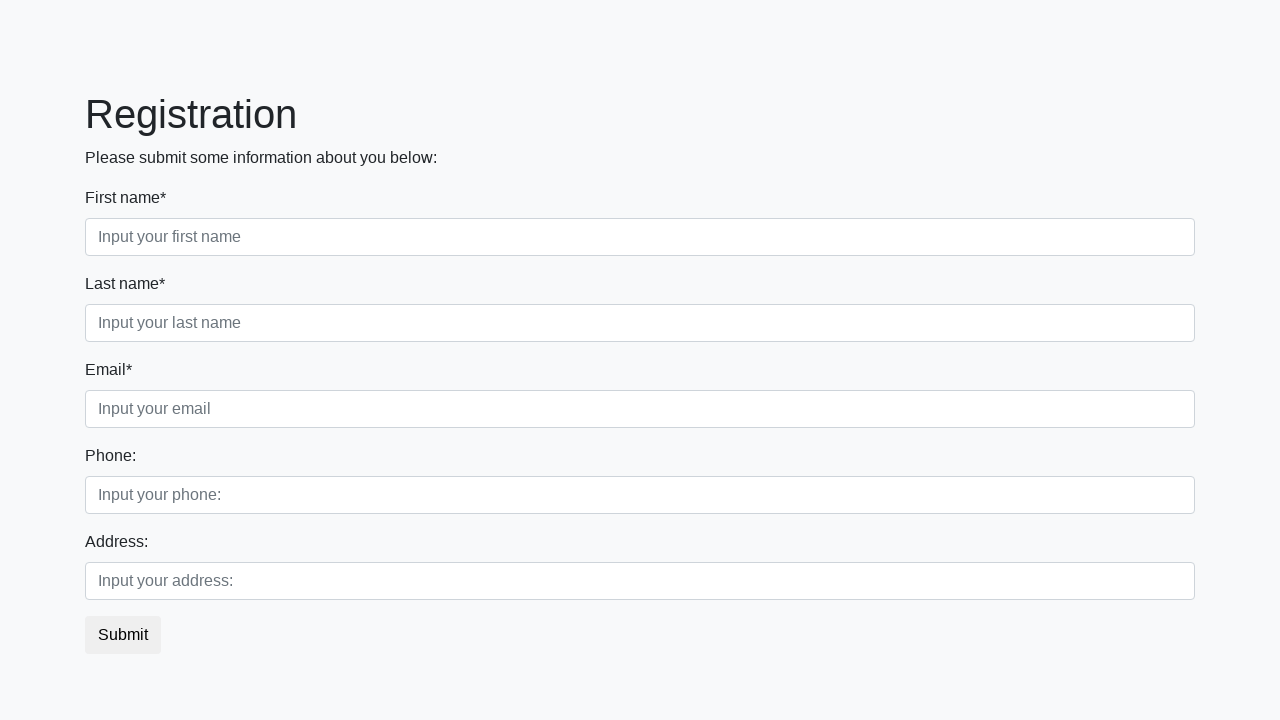

Filled first name field with 'John' on .first_block .first
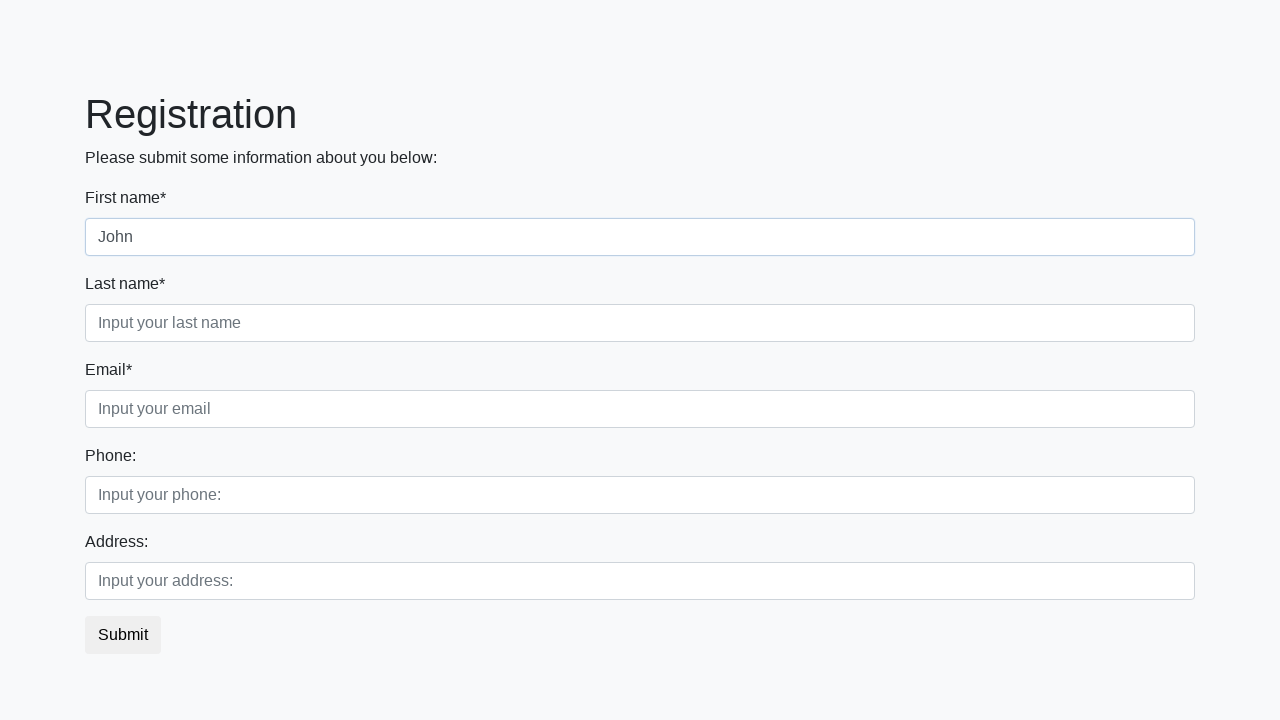

Filled last name field with 'Smith' on .first_block .second
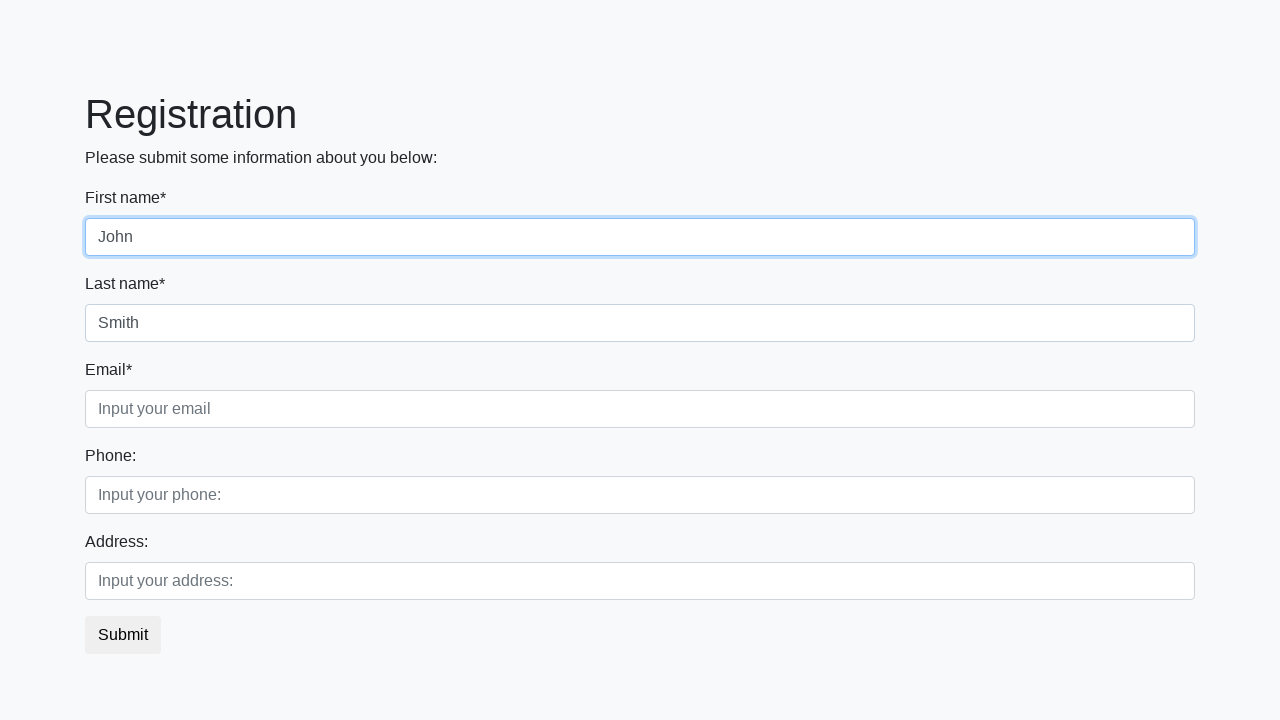

Filled email field with 'john.smith@example.com' on .first_block .third
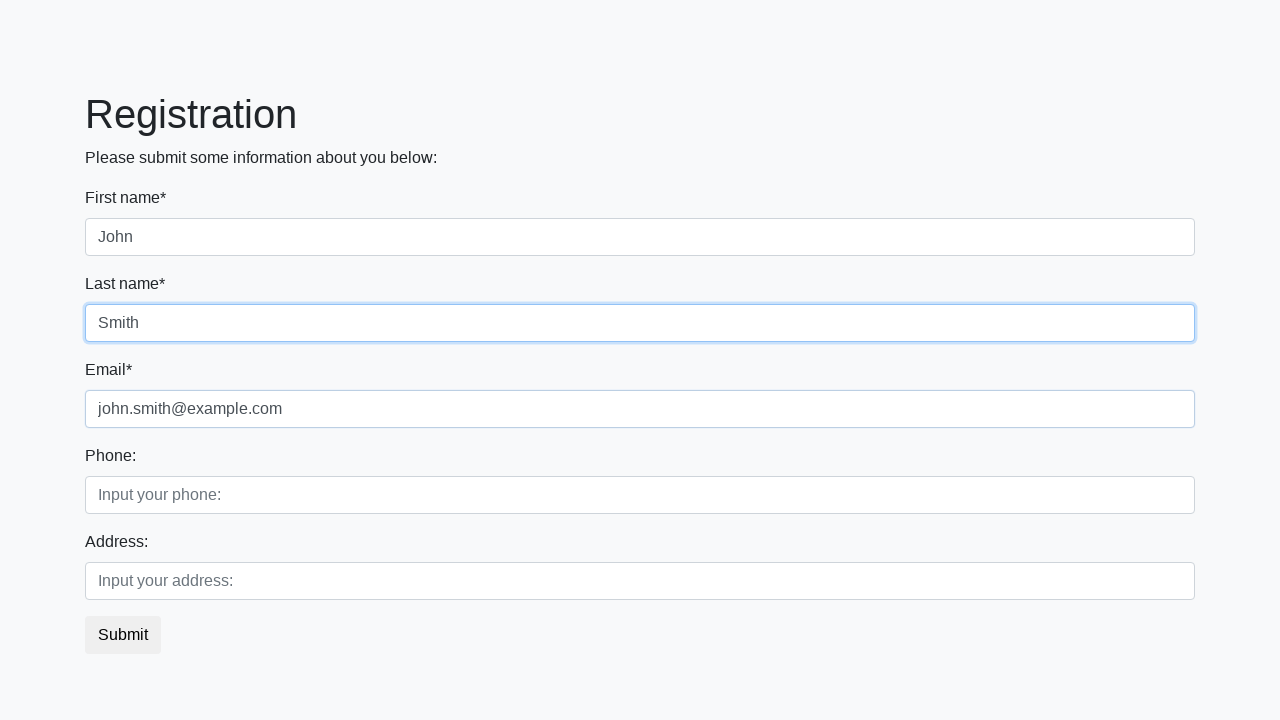

Clicked submit button to register at (123, 635) on button.btn
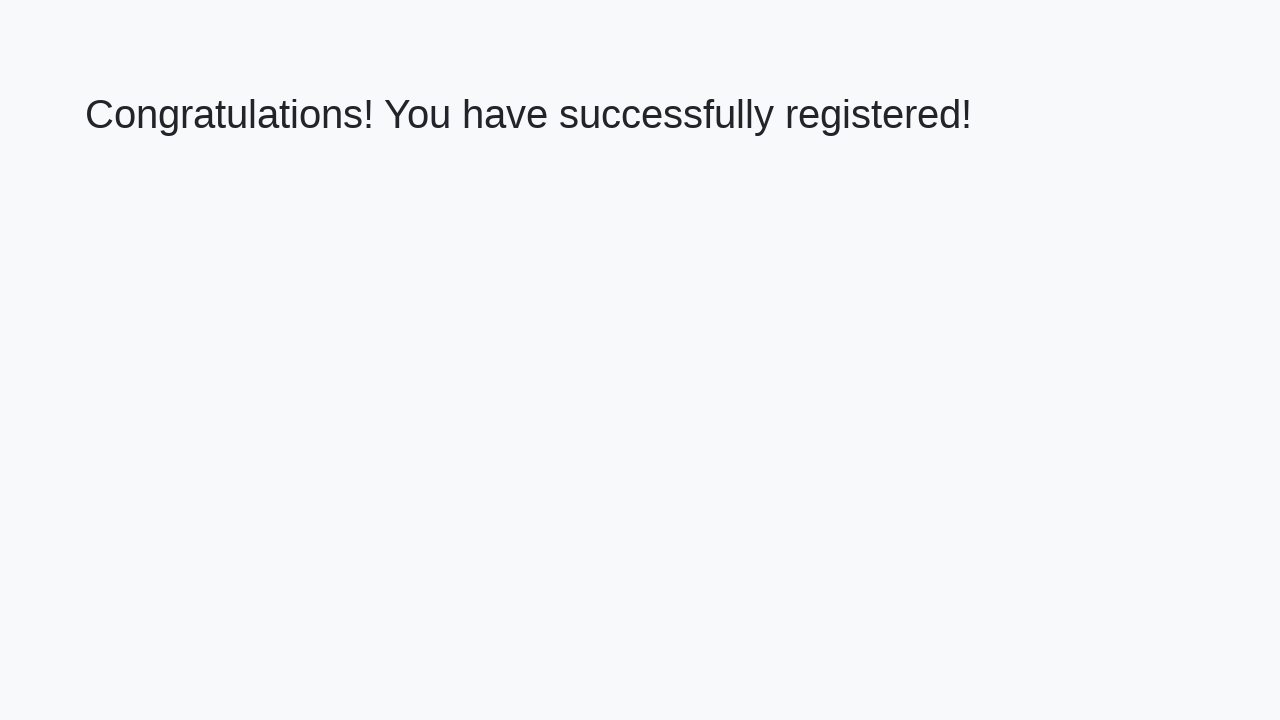

Success message heading loaded
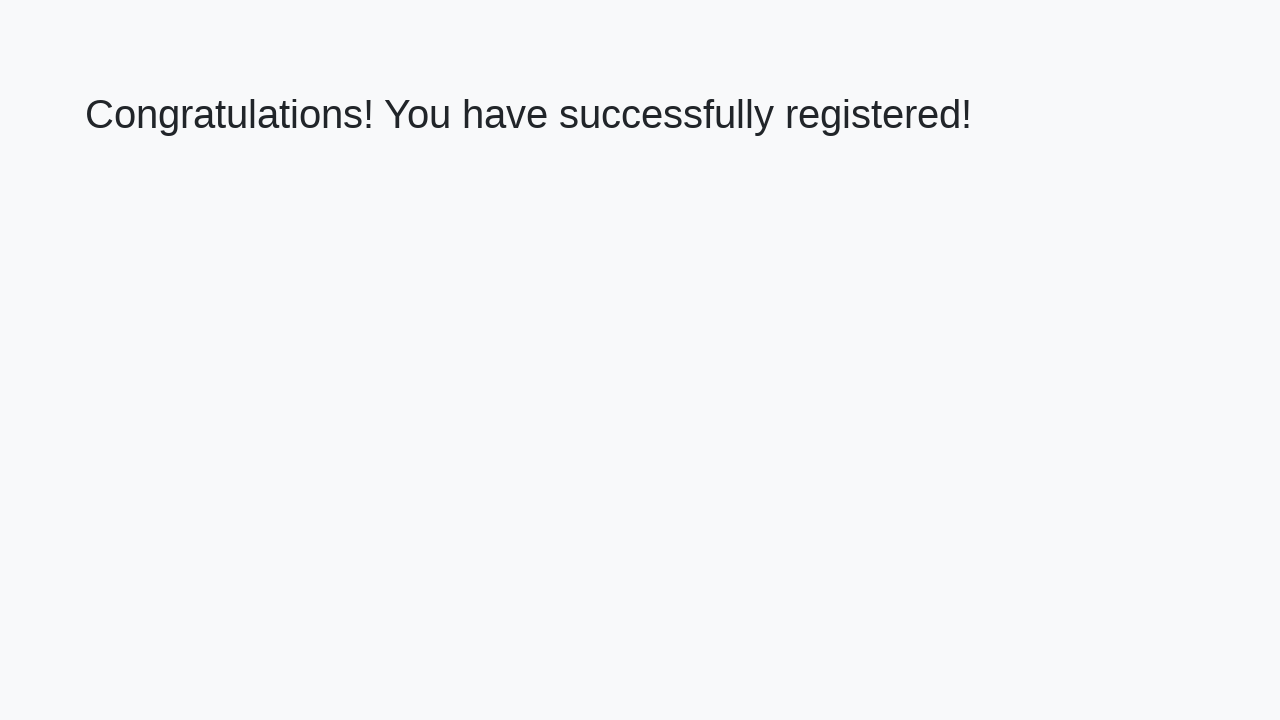

Retrieved success message text: 'Congratulations! You have successfully registered!'
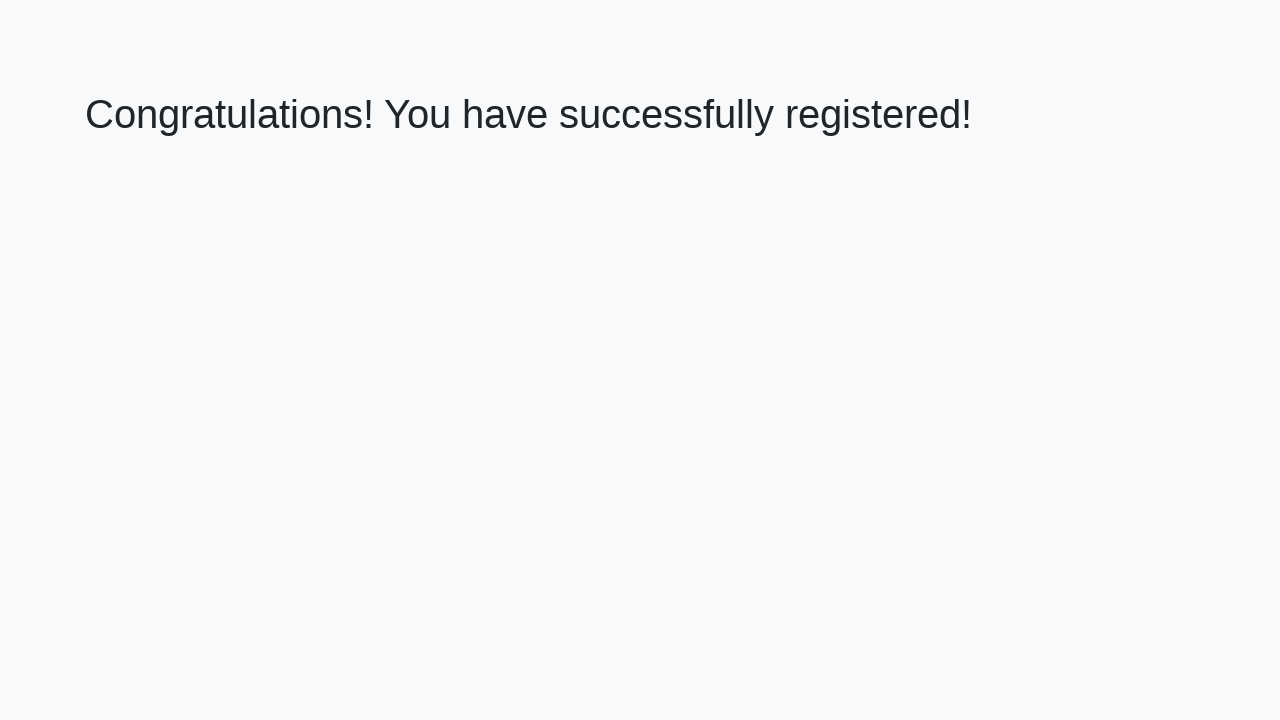

Verified successful registration message
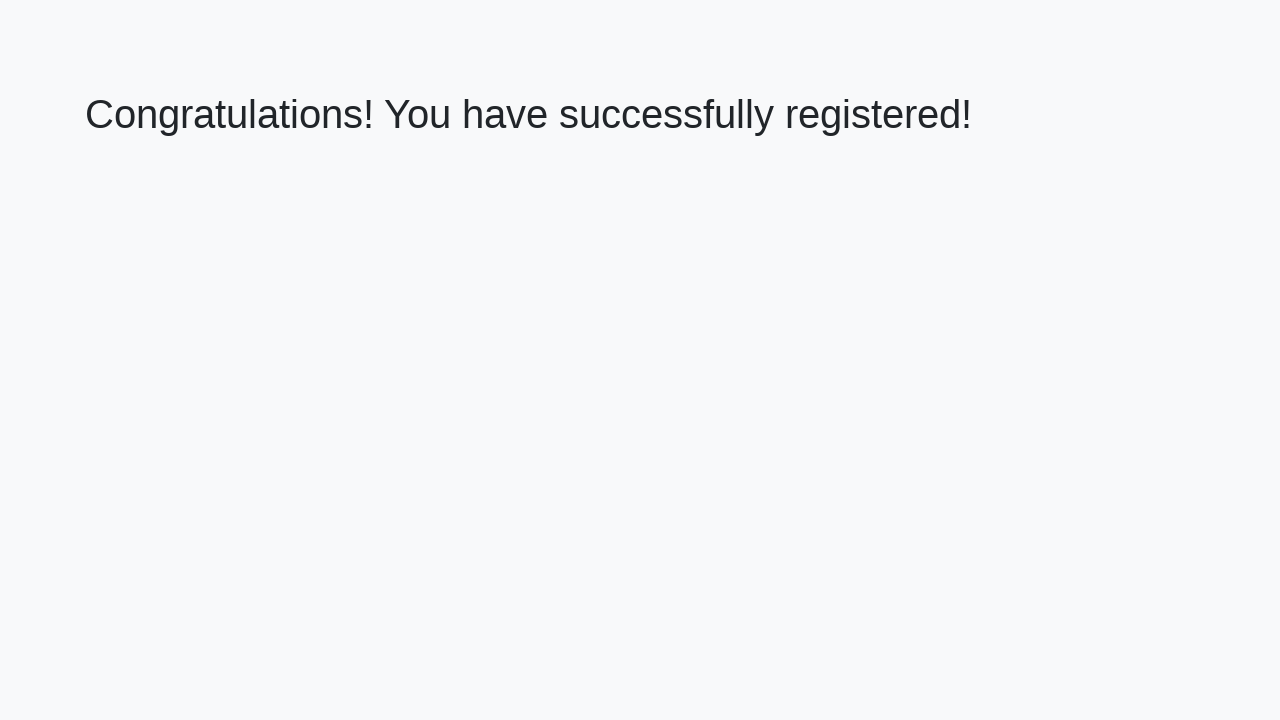

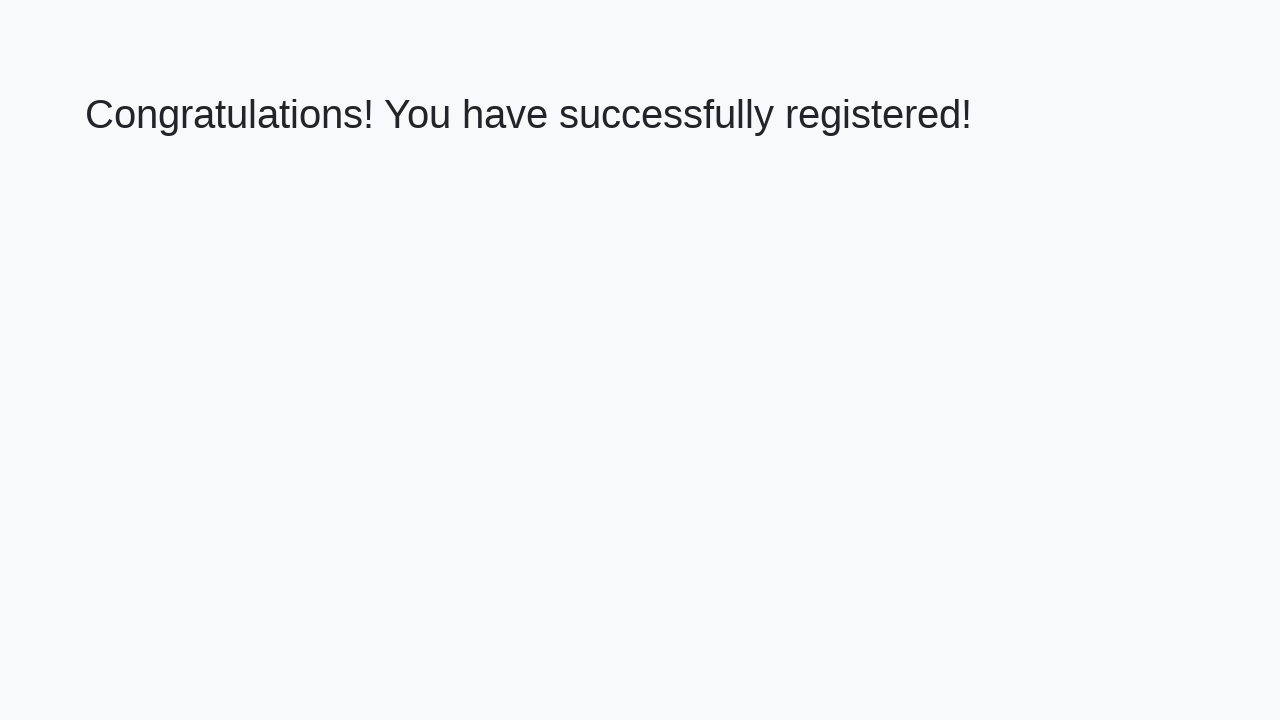